Navigates to a GitHub Pages portfolio site and verifies the page loads successfully by checking for the page title

Starting URL: https://hsiangfeng.github.io/

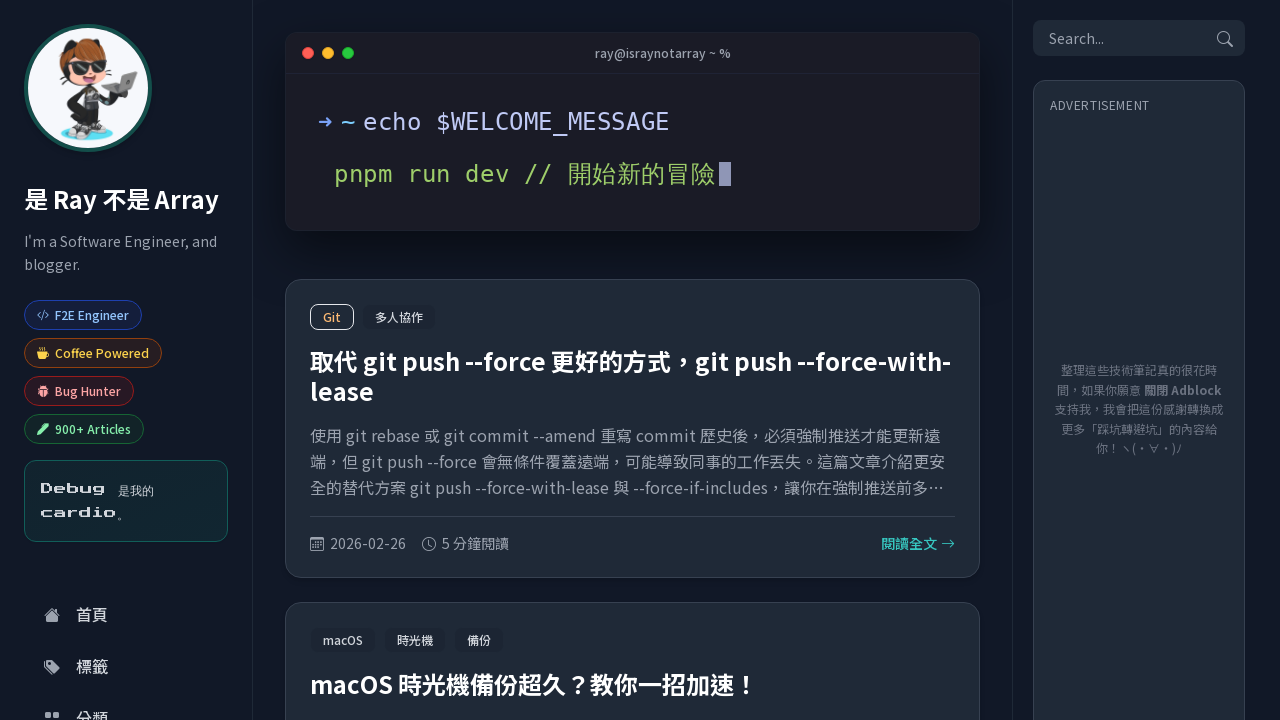

Navigated to GitHub Pages portfolio site
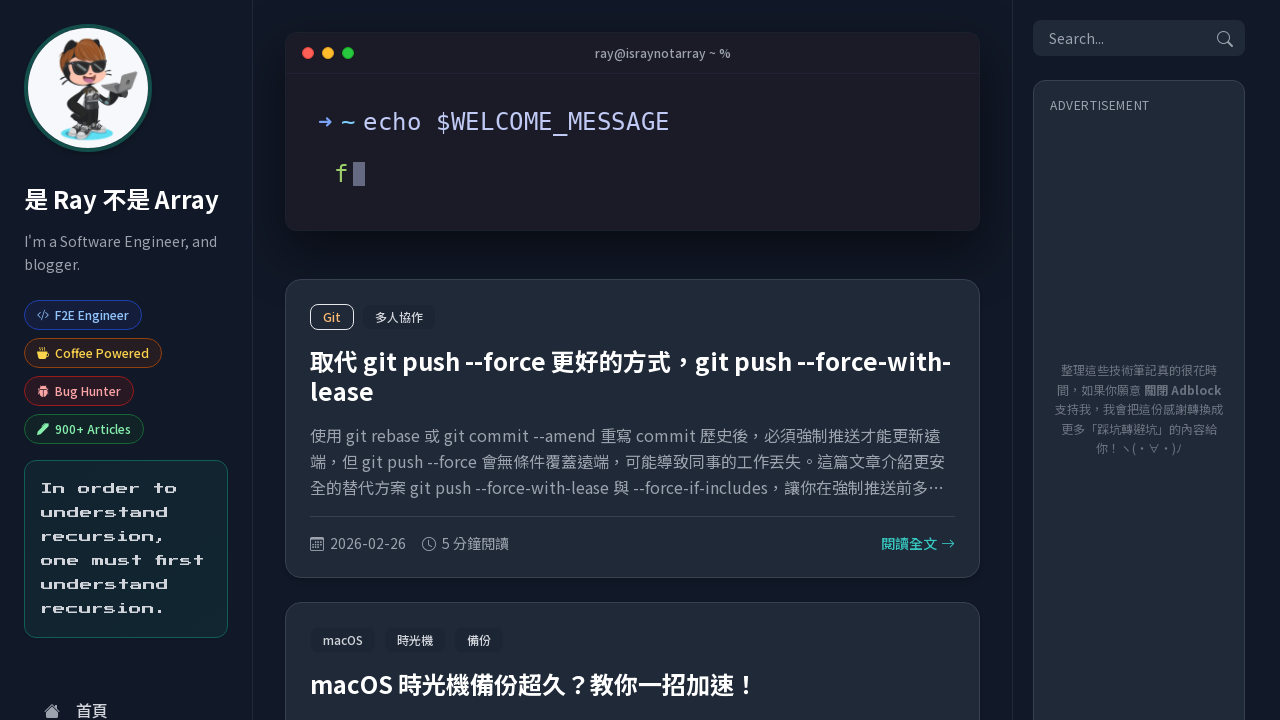

Page DOM content fully loaded
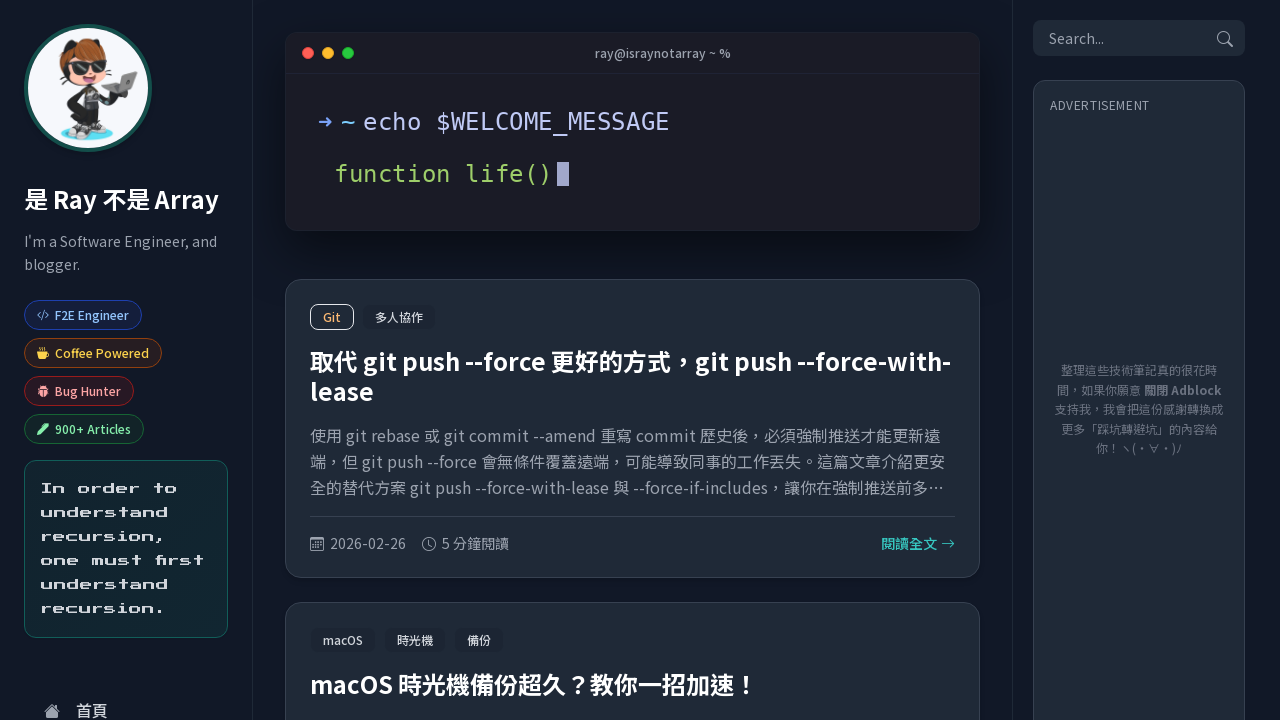

Verified page title is not empty
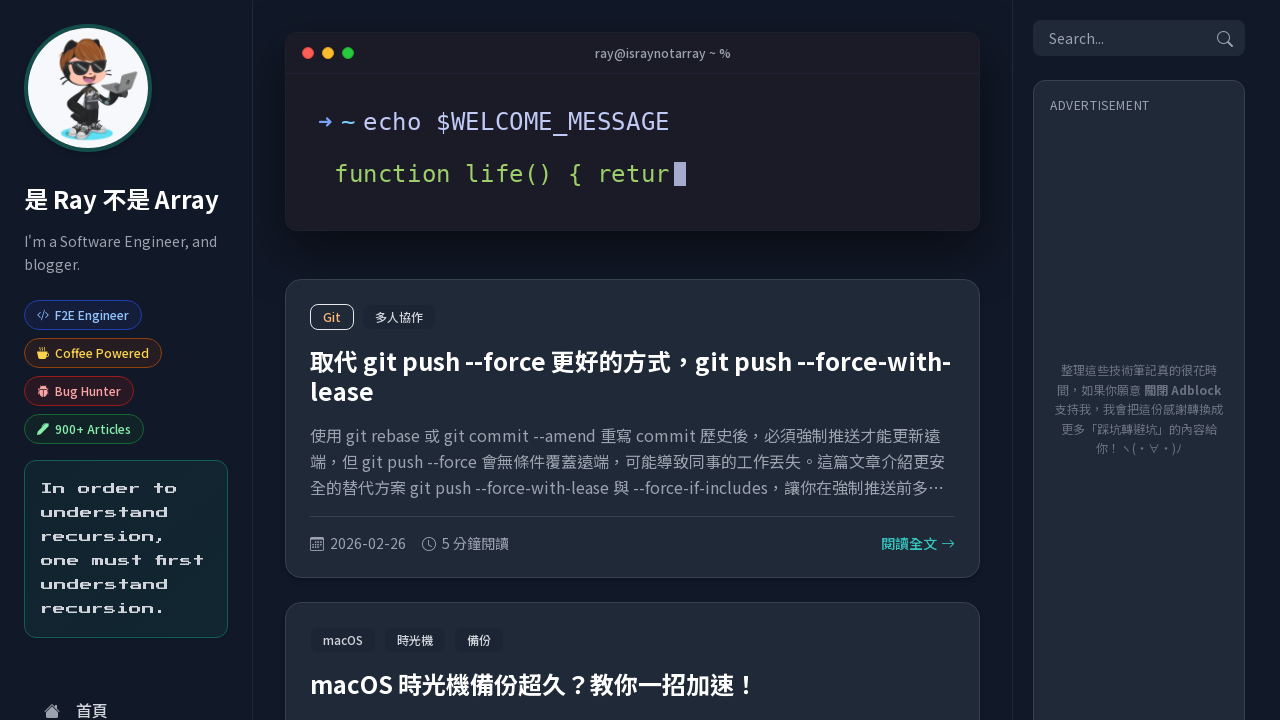

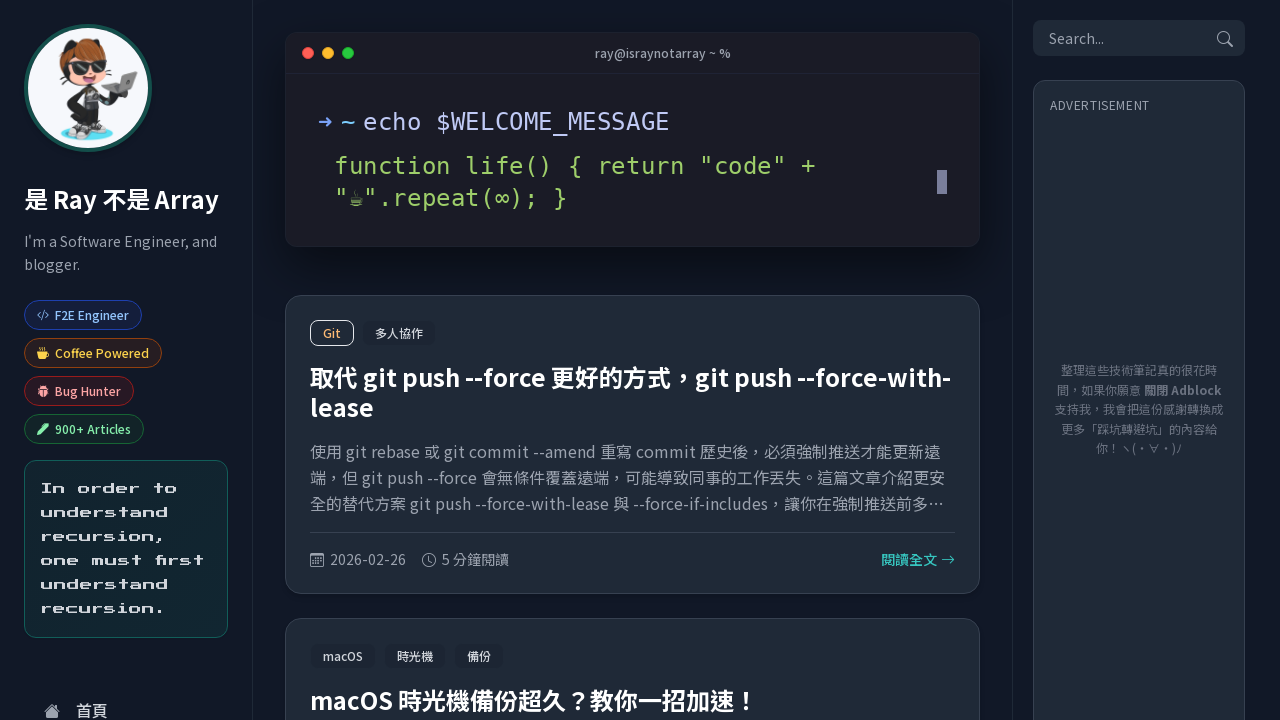